Tests a registration form by filling in first name, last name fields and clicking a checkbox for maths subject selection

Starting URL: http://seleniumpractise.blogspot.com/2016/09/complete-registration-form.html

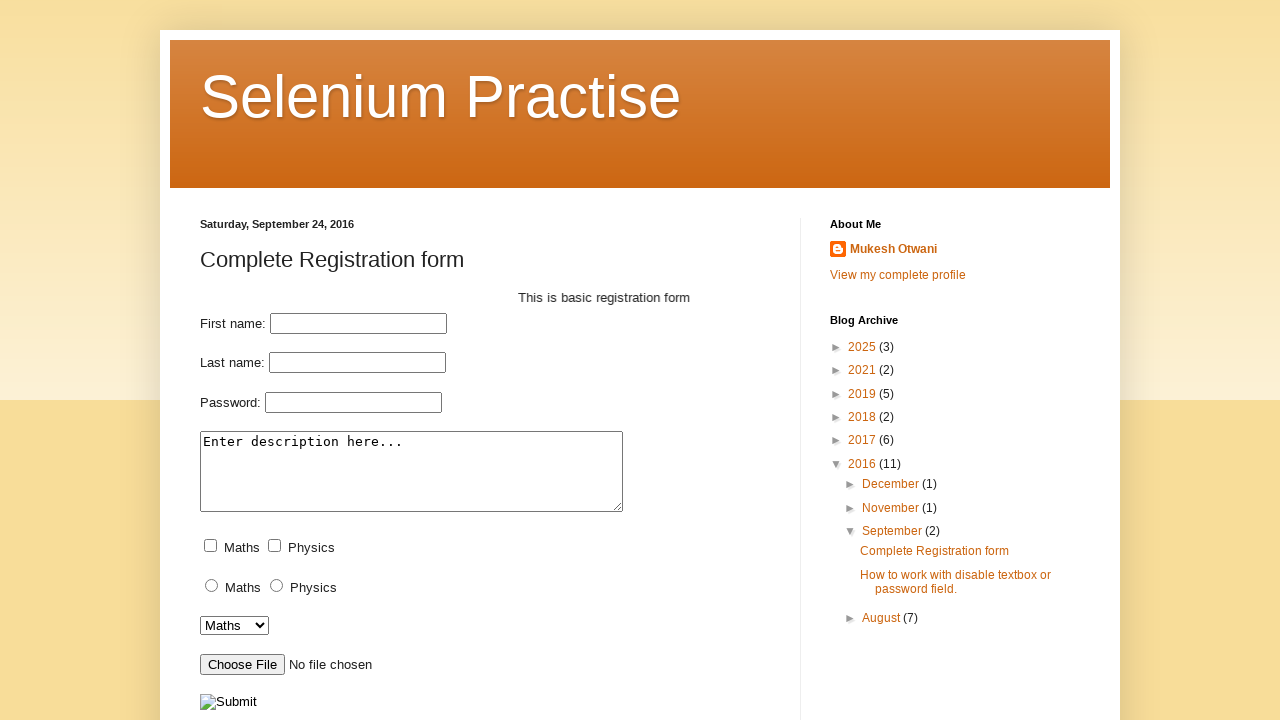

Filled first name field with 'Sandeep' on input[name='first_name']
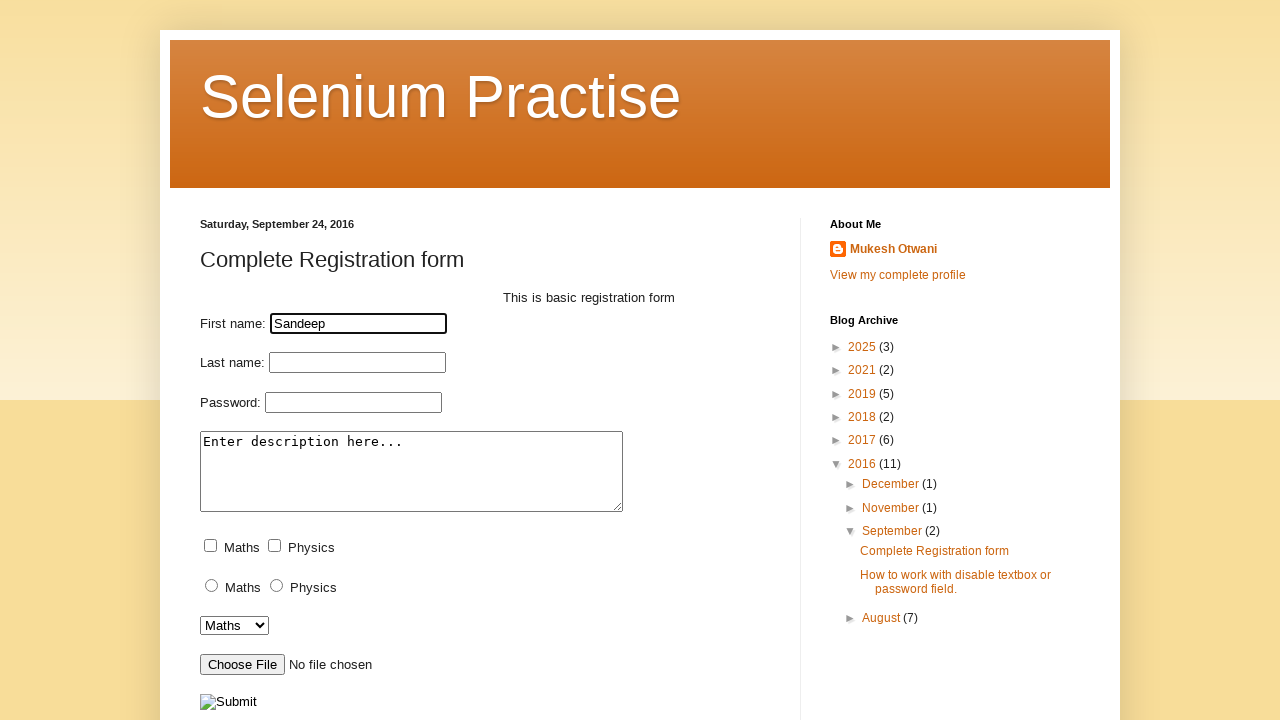

Filled last name field with 'Parihar' on input[name='last_name']
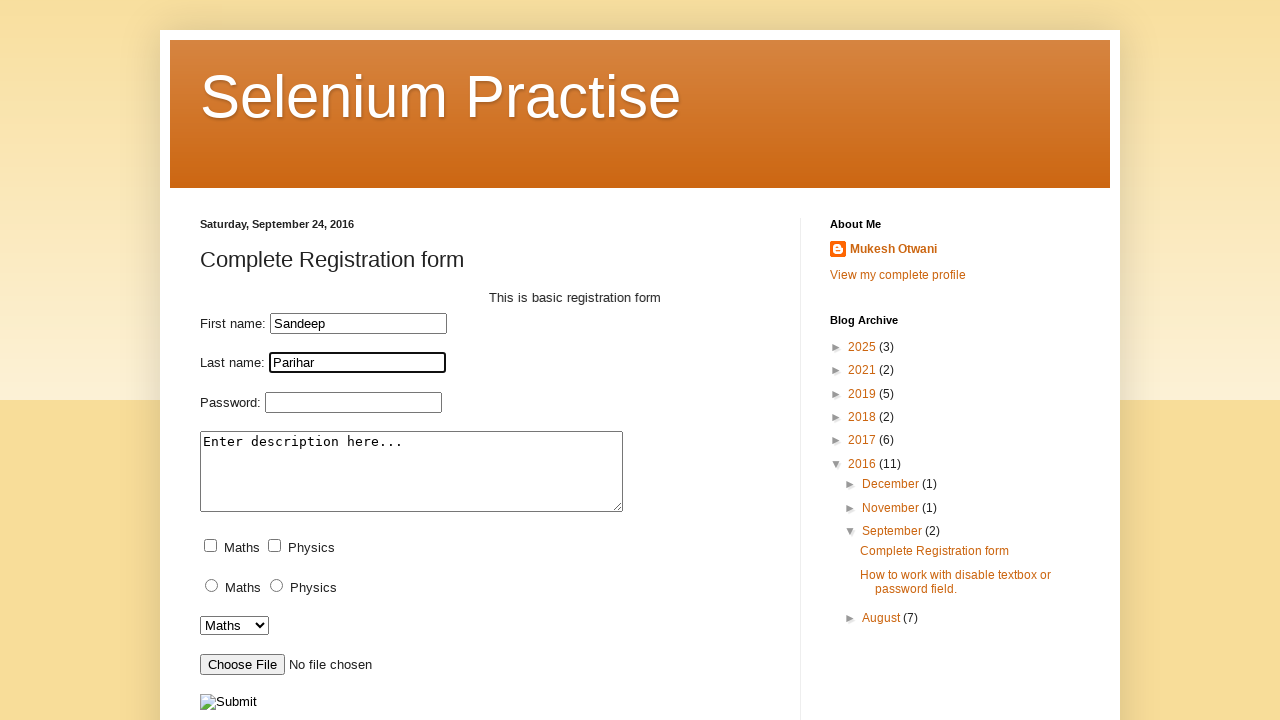

Clicked maths subject checkbox to select it at (210, 546) on input[name='maths']
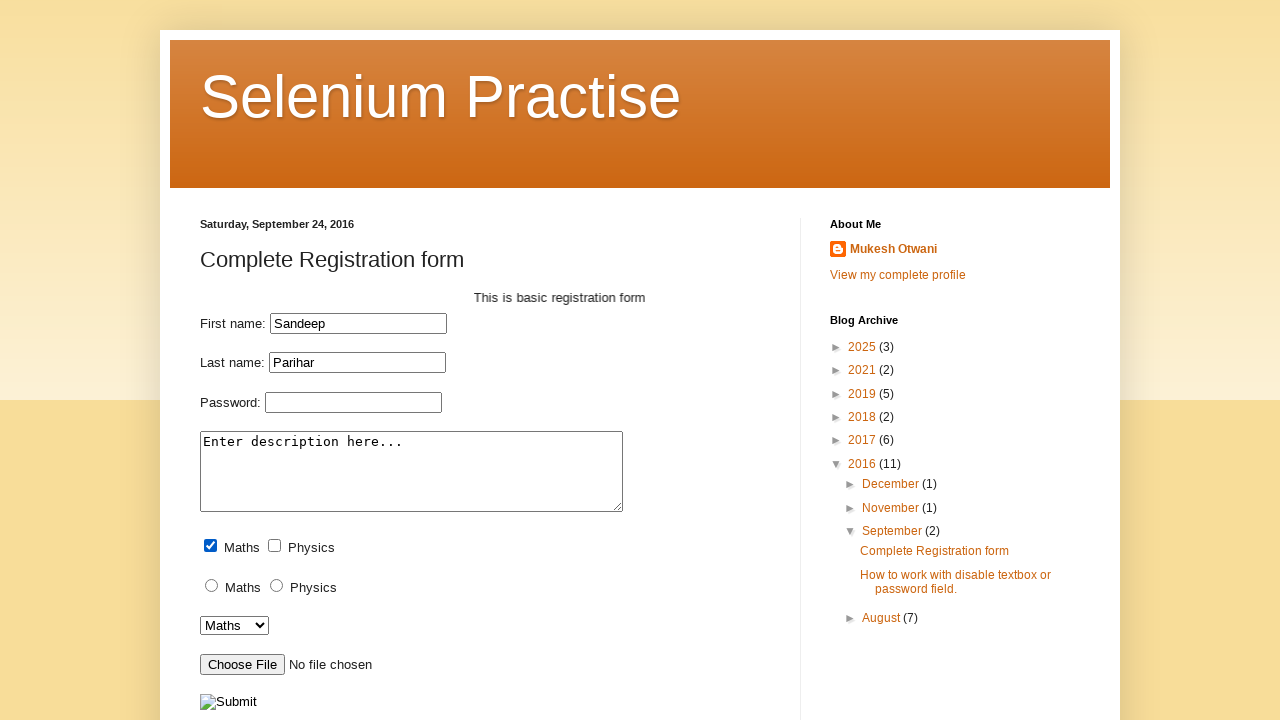

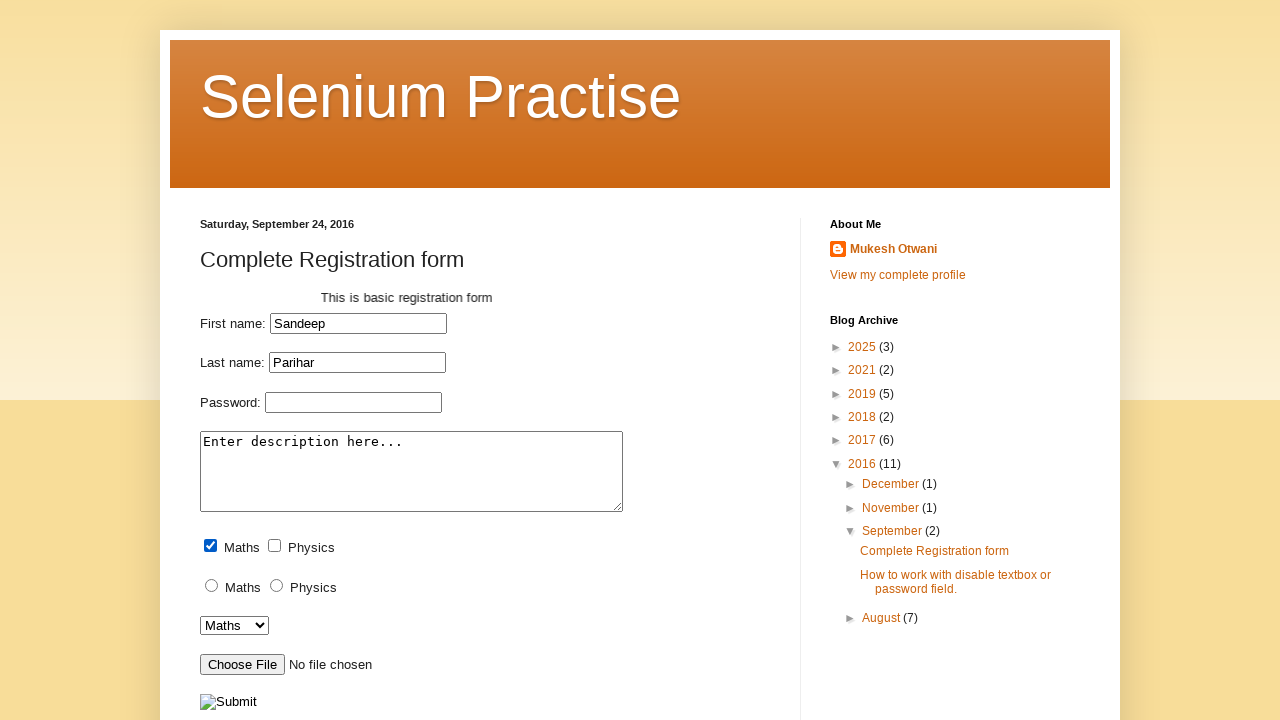